Tests dropdown selection functionality on a registration form by selecting different skill options using various selection methods

Starting URL: http://demo.automationtesting.in/Register.html

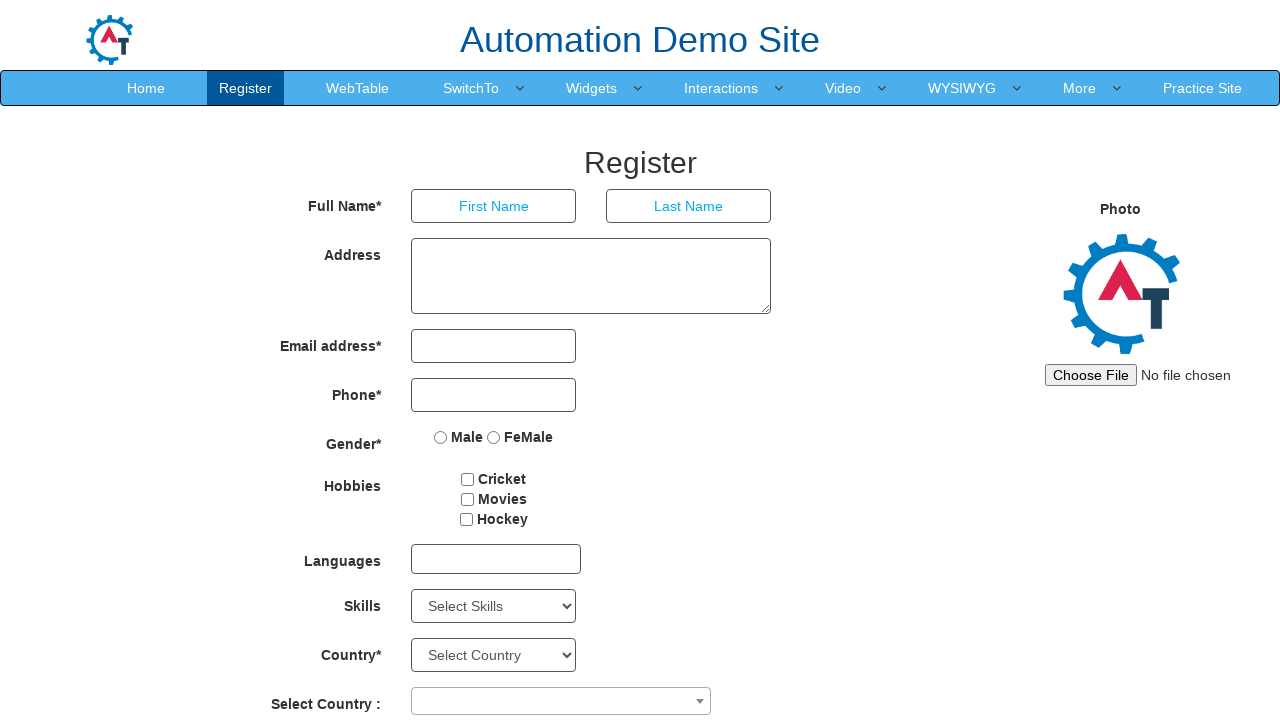

Located skills dropdown element
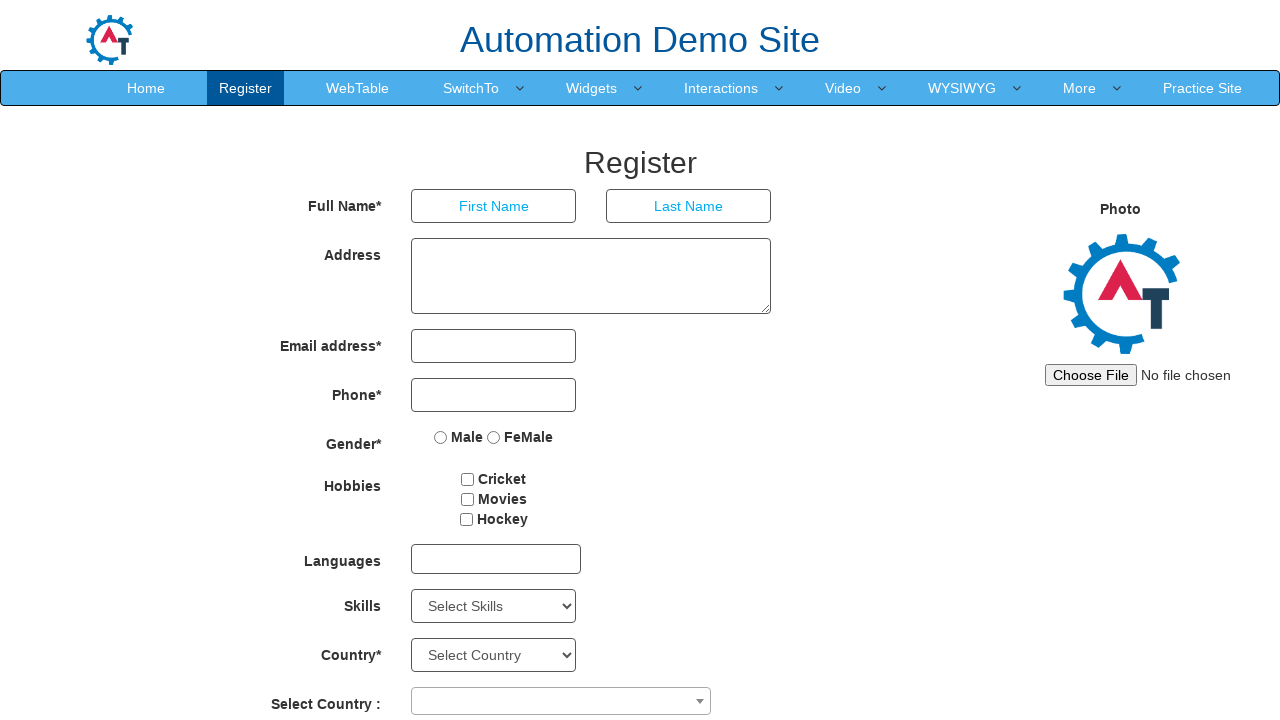

Evaluated dropdown multiselect property: False
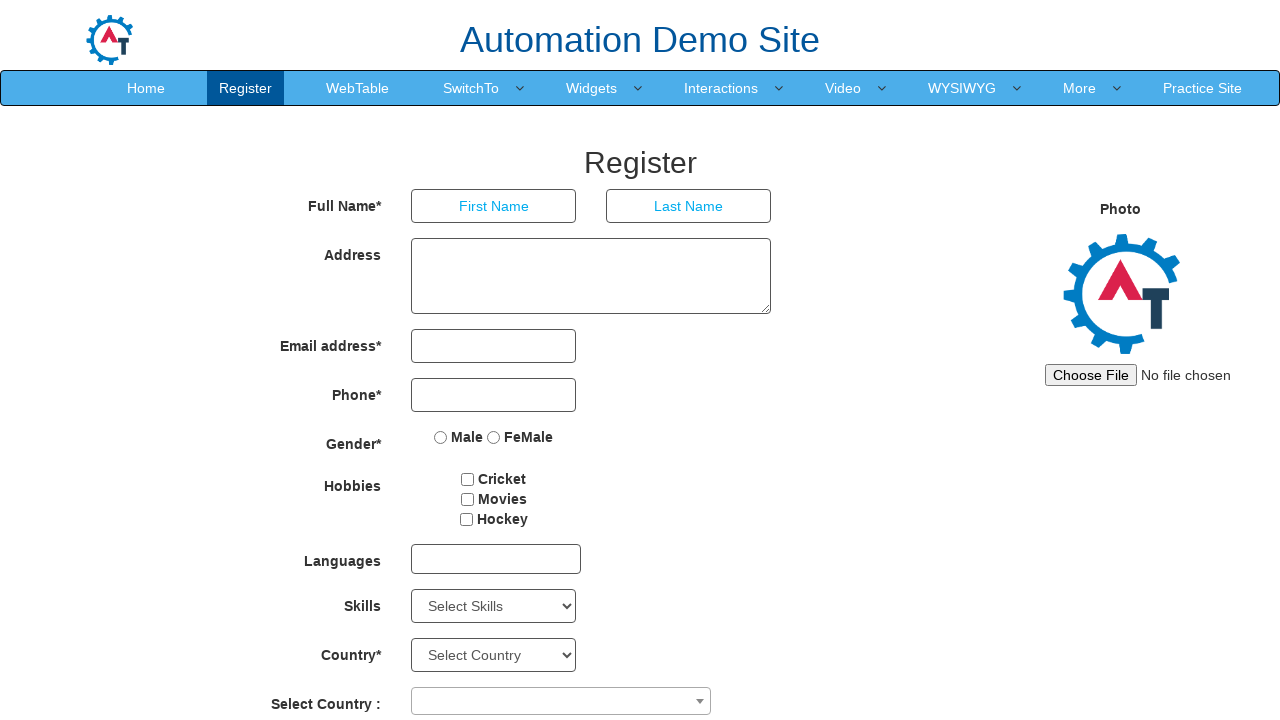

Retrieved currently selected option: Select Skills
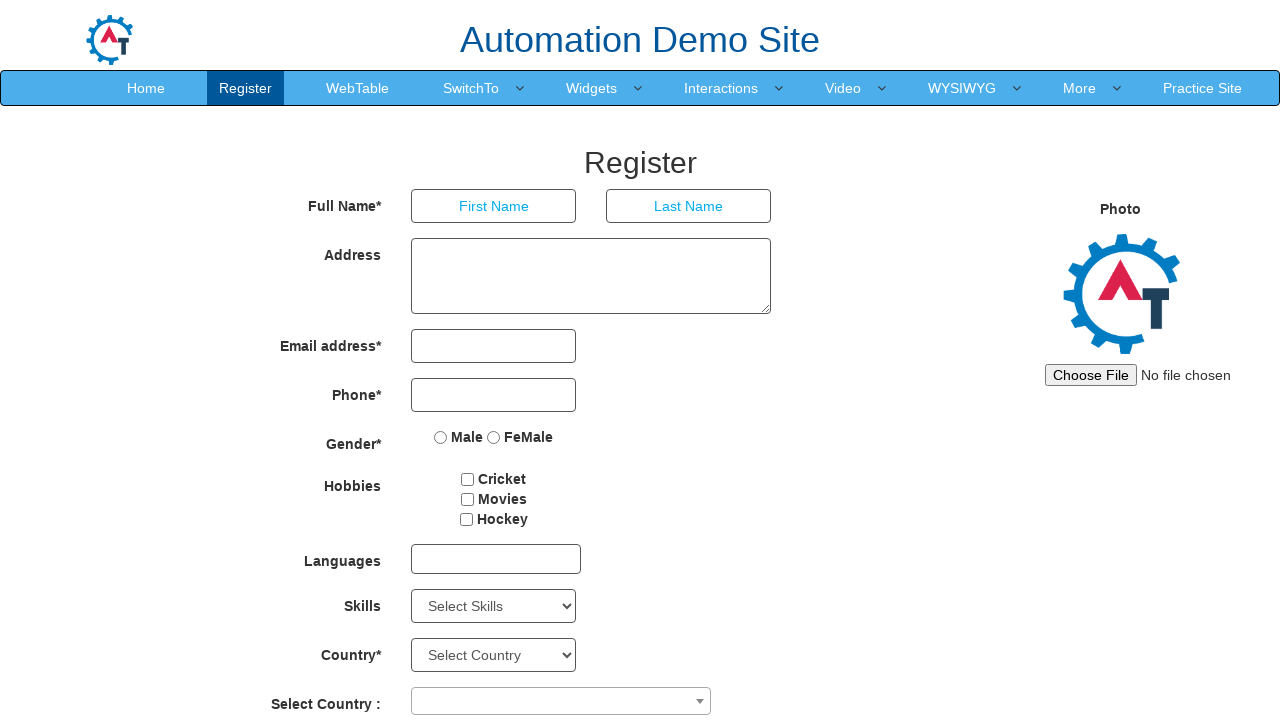

Retrieved all dropdown options, count: 78
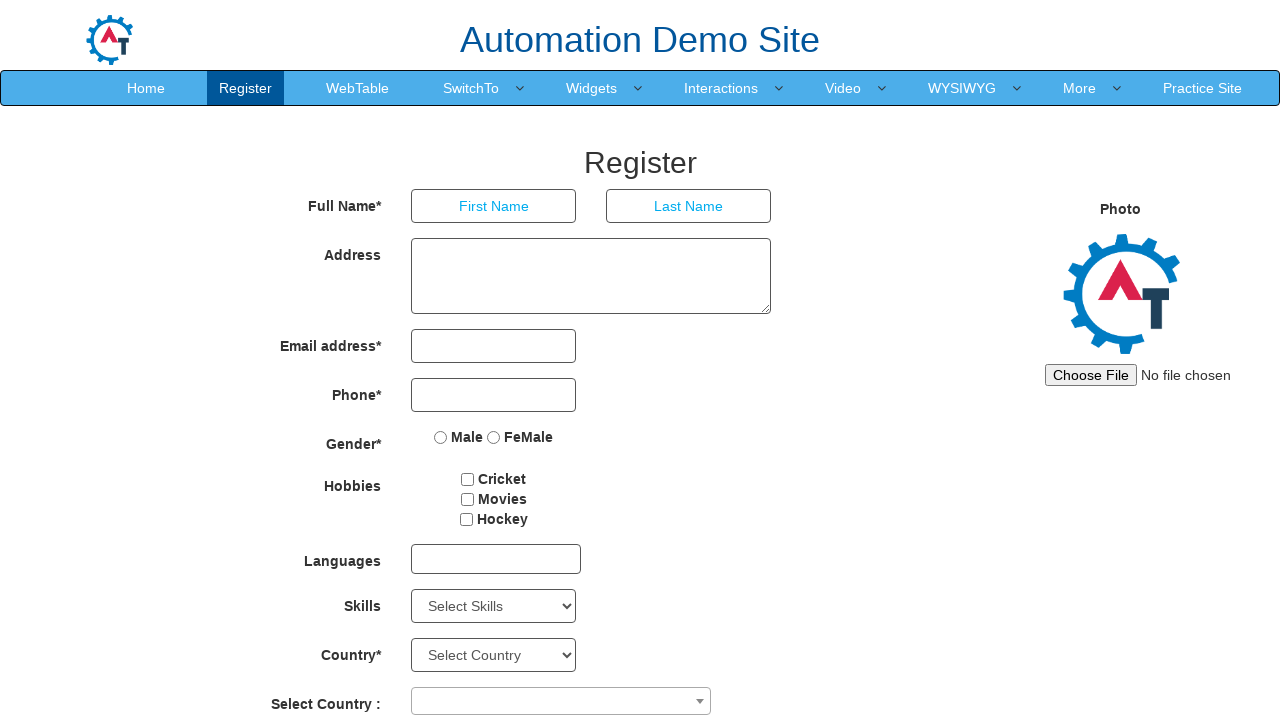

Selected dropdown option by index 4 on #Skills
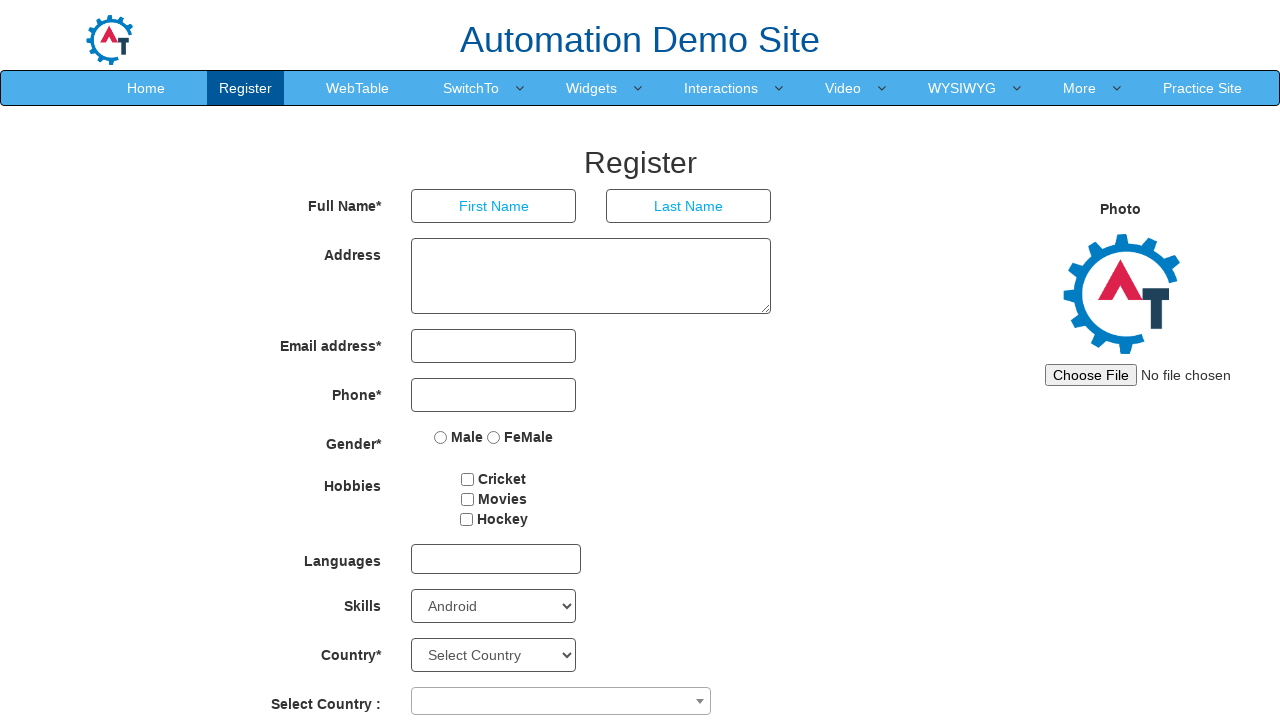

Selected dropdown option by value 'AutoCAD' on #Skills
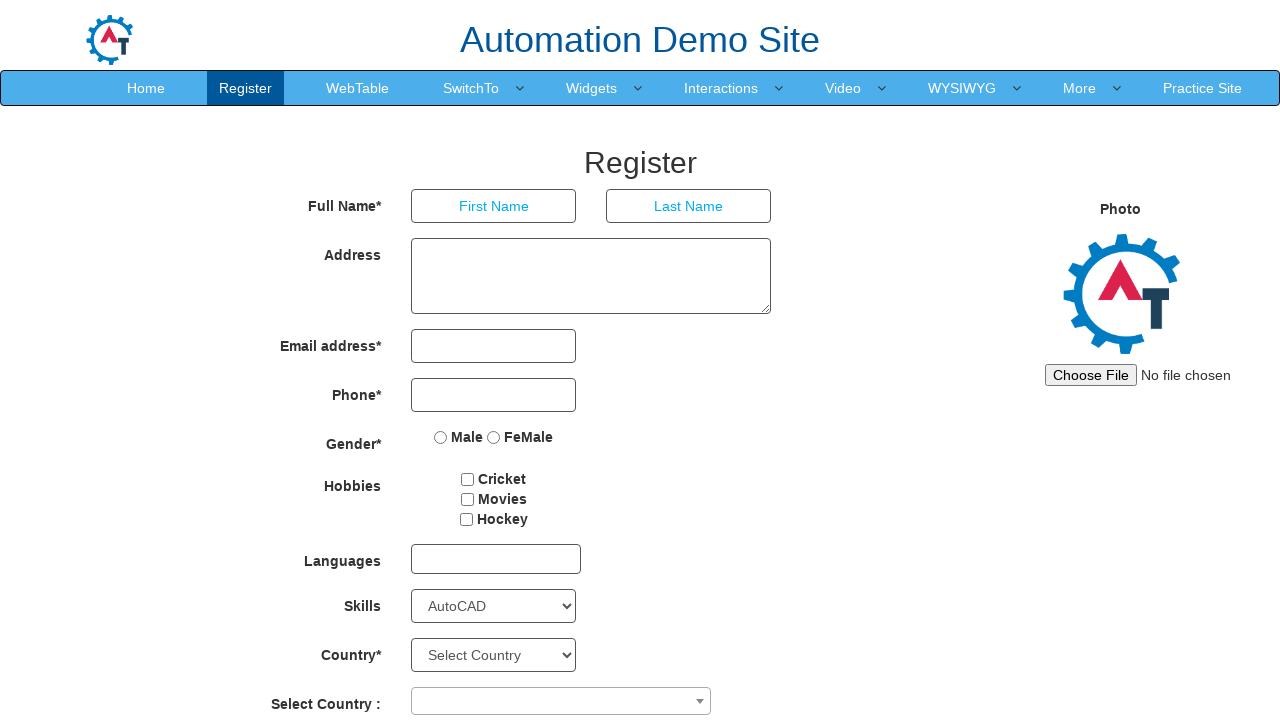

Selected dropdown option by label 'Backup Management' on #Skills
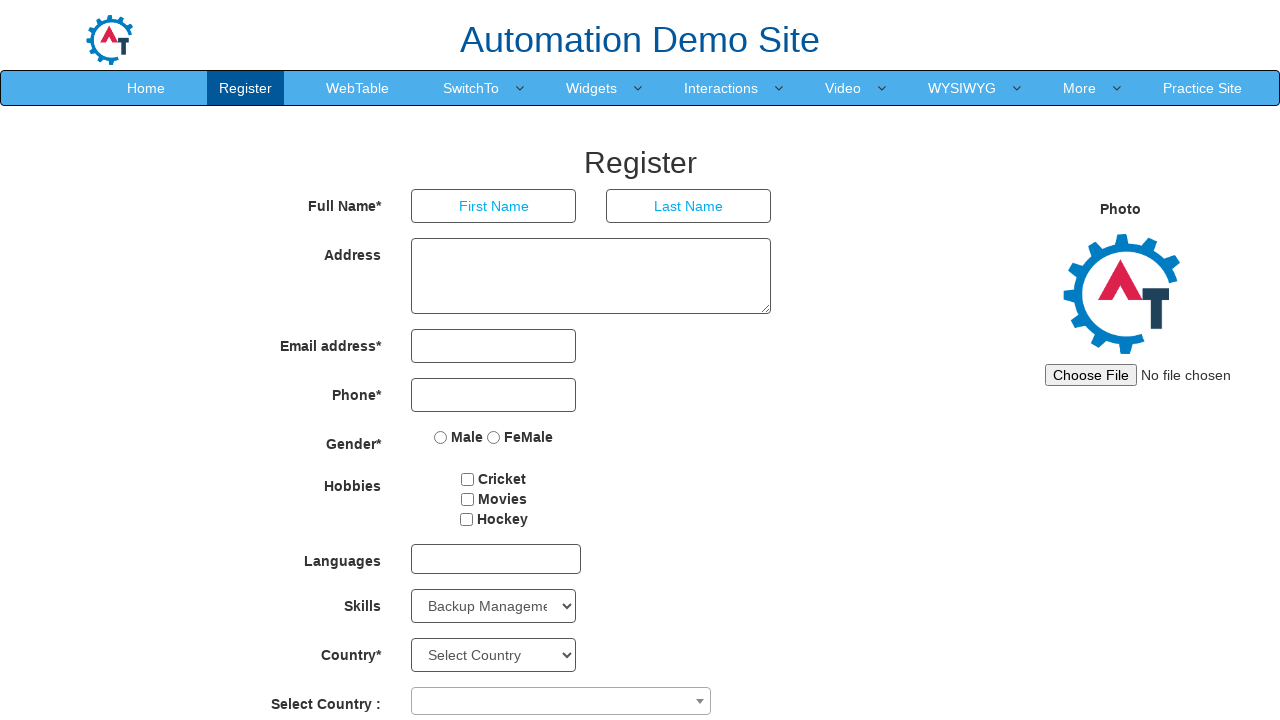

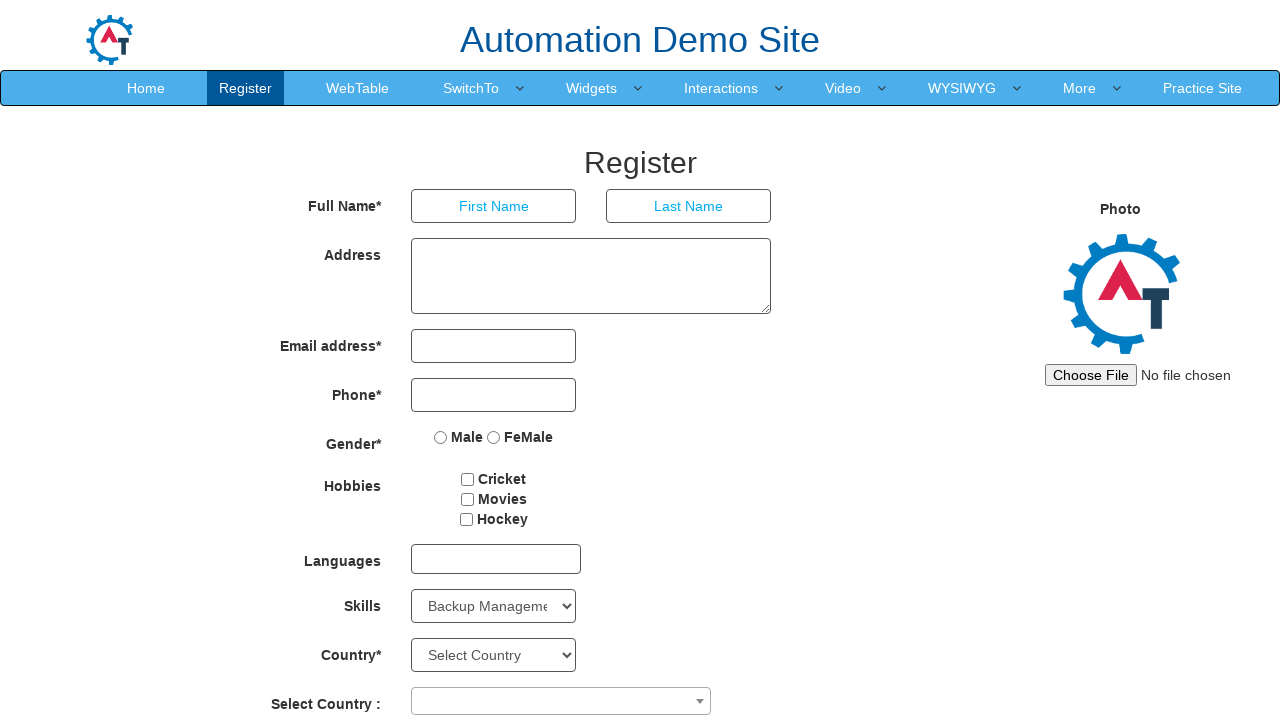